Tests checkbox selection functionality by finding all checkboxes on a demo page and clicking on the one with value "Option-3"

Starting URL: http://syntaxprojects.com/basic-checkbox-demo.php

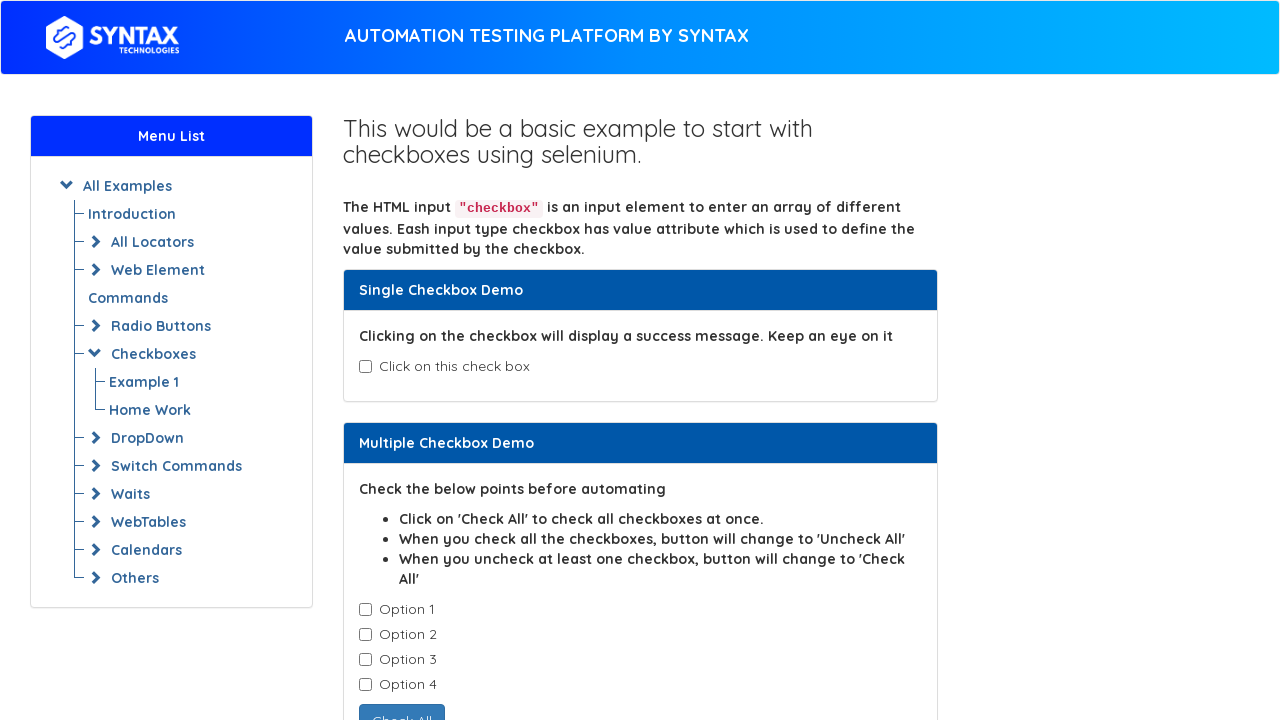

Navigated to checkbox demo page
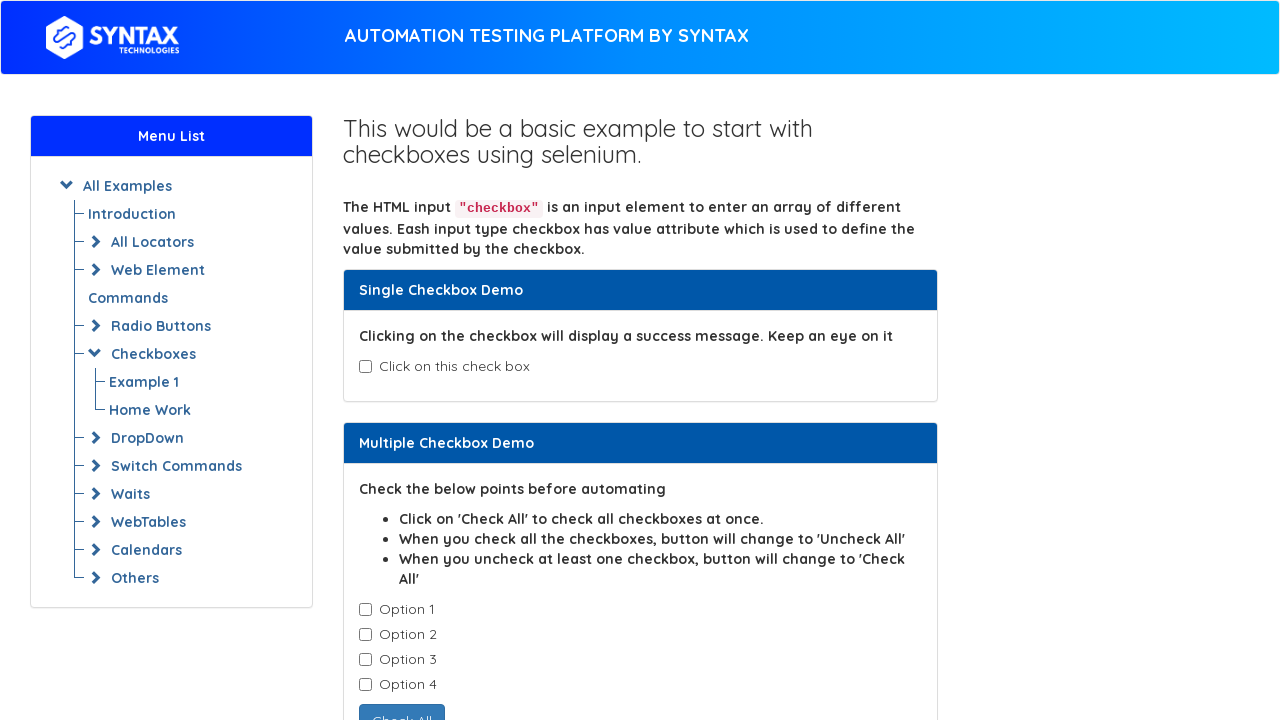

Located all checkboxes with class 'cb1-element'
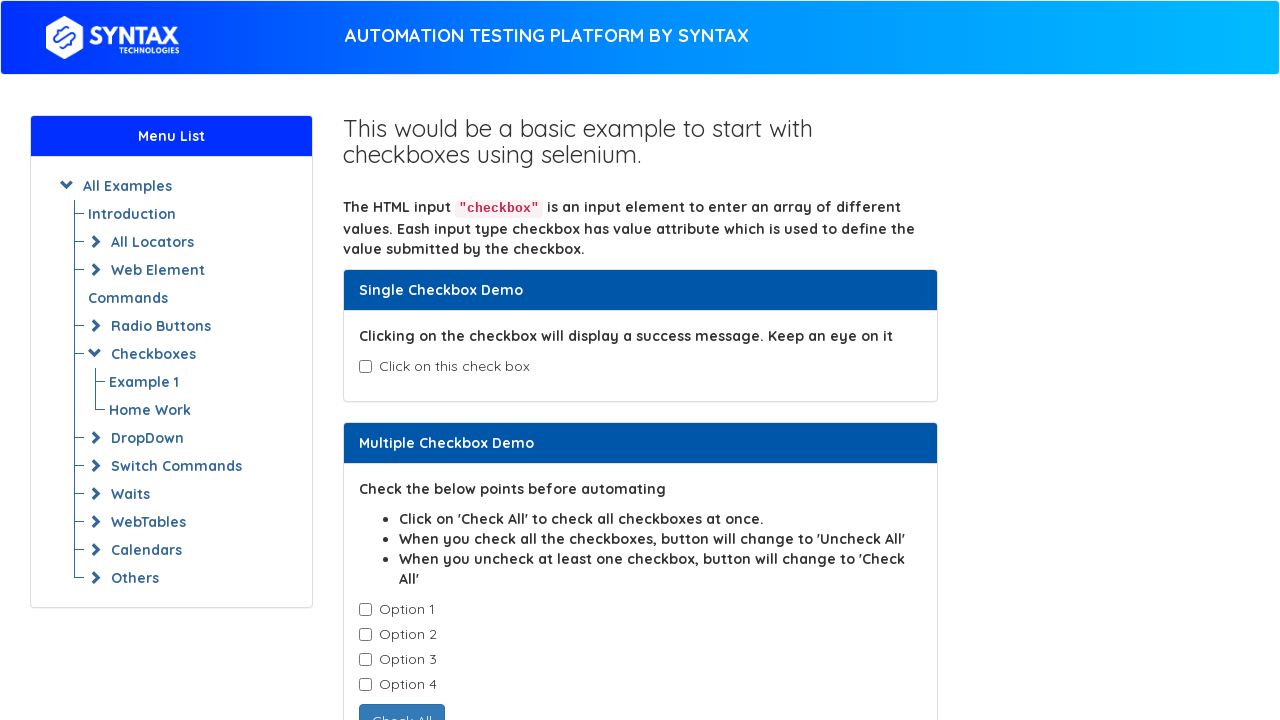

Retrieved checkbox value attribute: Option-1
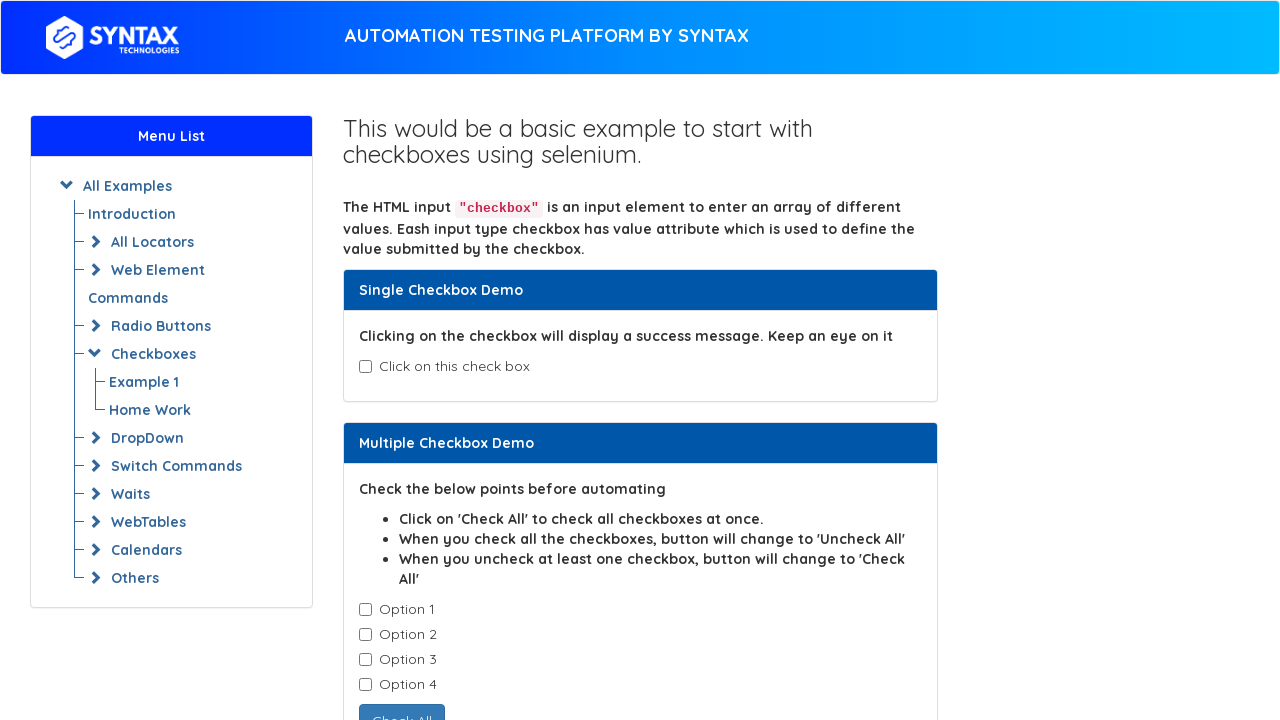

Retrieved checkbox value attribute: Option-2
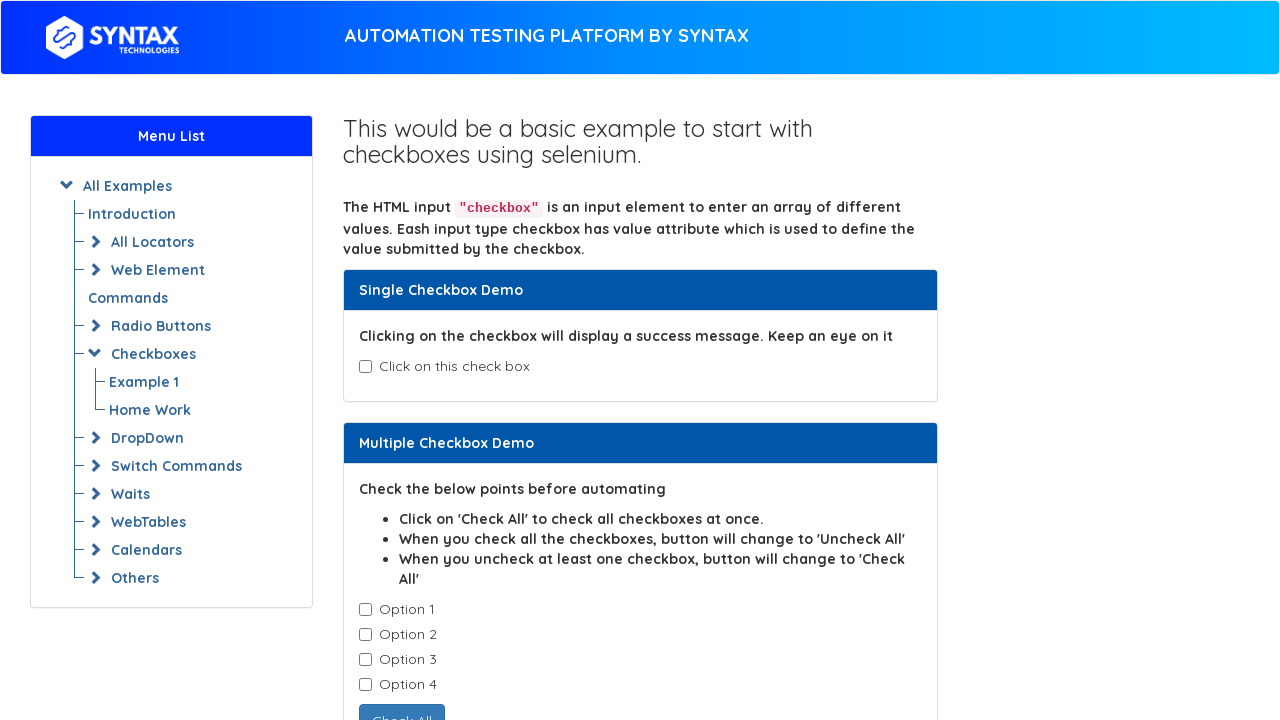

Retrieved checkbox value attribute: Option-3
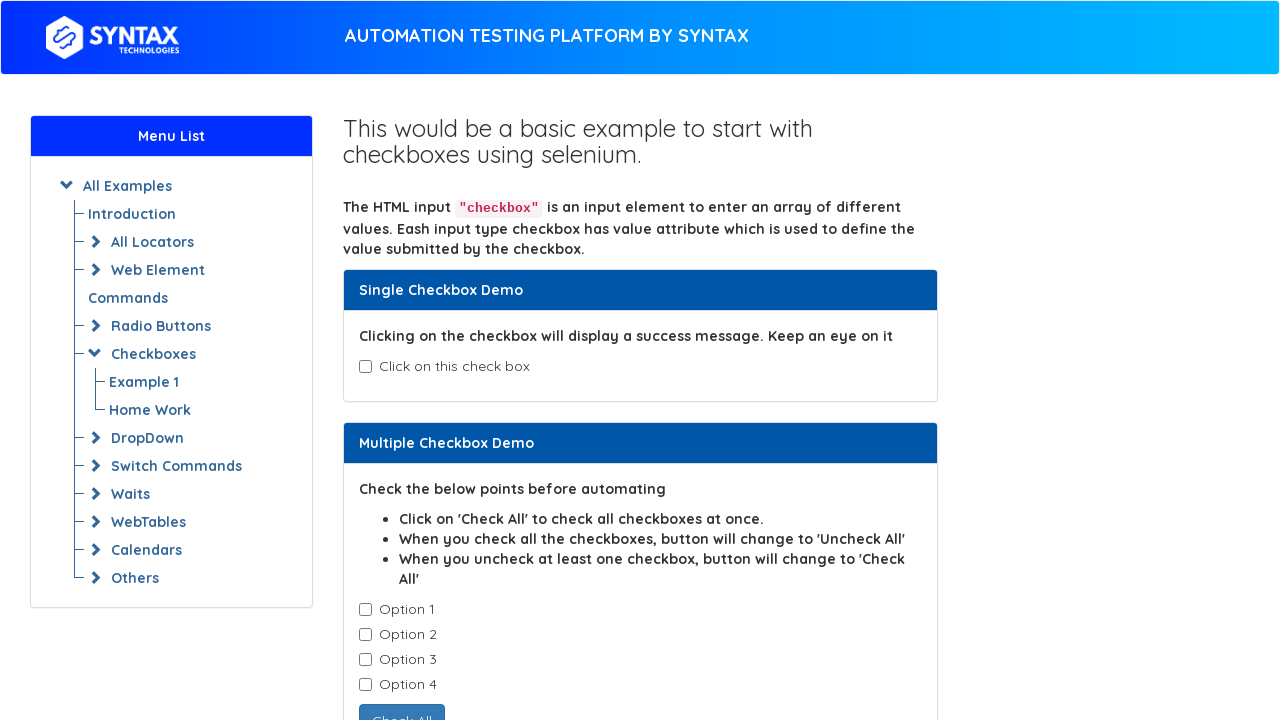

Clicked checkbox with value 'Option-3' at (365, 660) on xpath=//input[@class='cb1-element'] >> nth=2
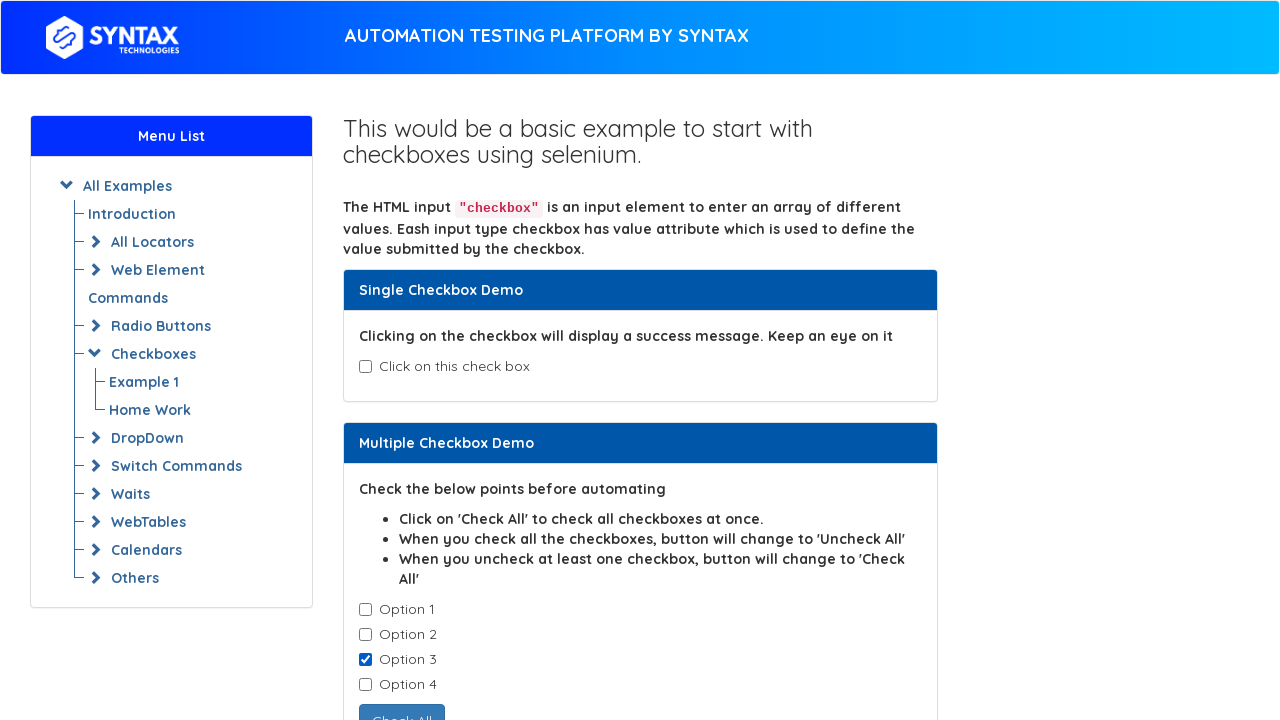

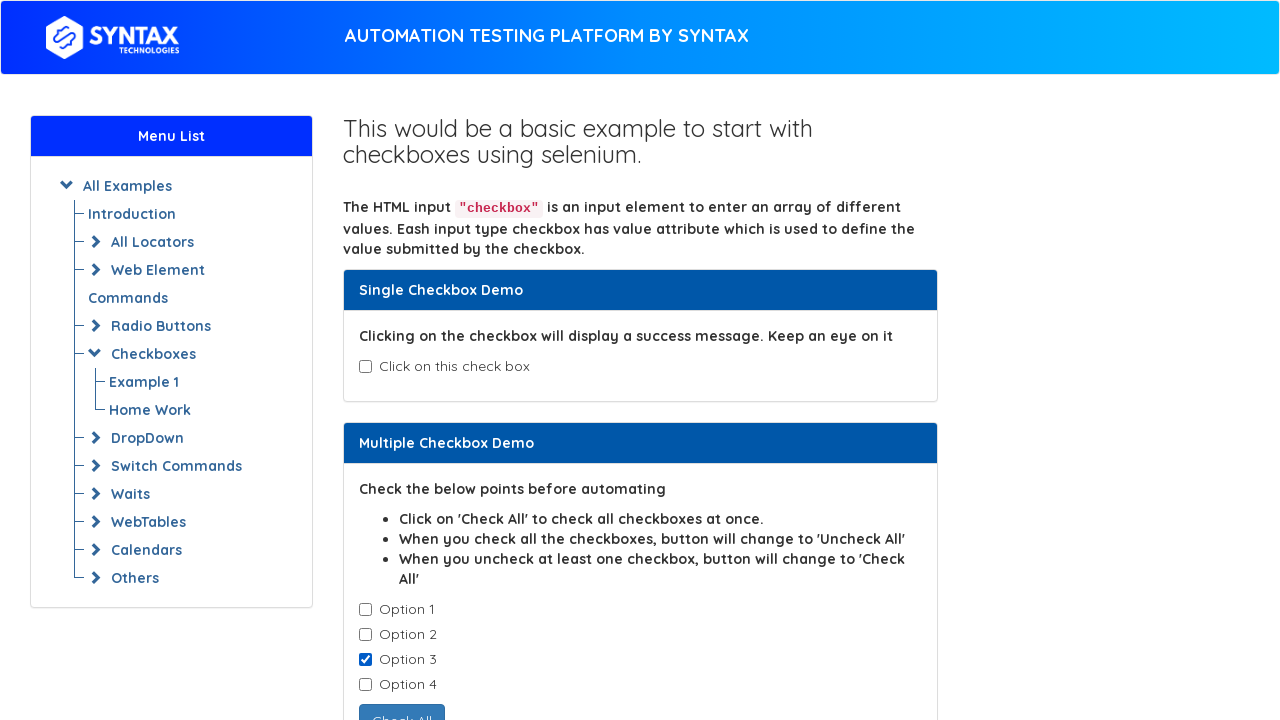